Tests multi-level menu hover by first hovering over blogs menu then hovering over a submenu item

Starting URL: https://omayo.blogspot.com/

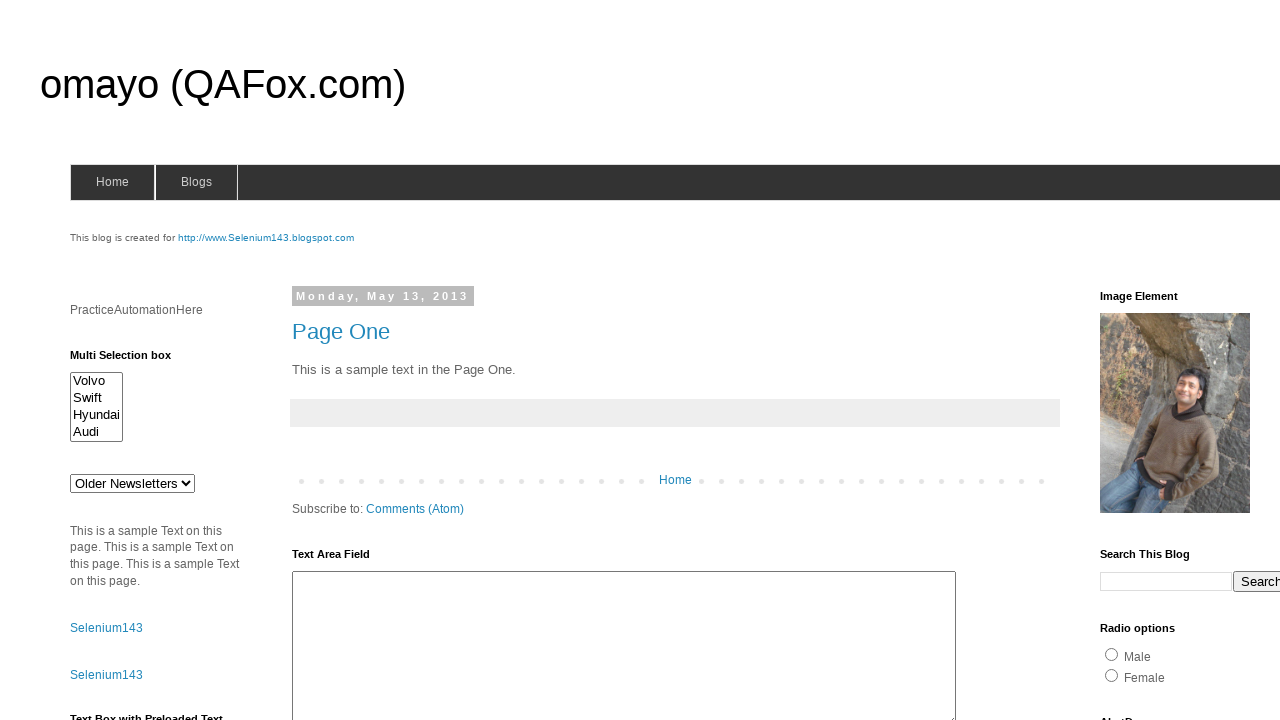

Hovered over blogs menu at (196, 182) on #blogsmenu
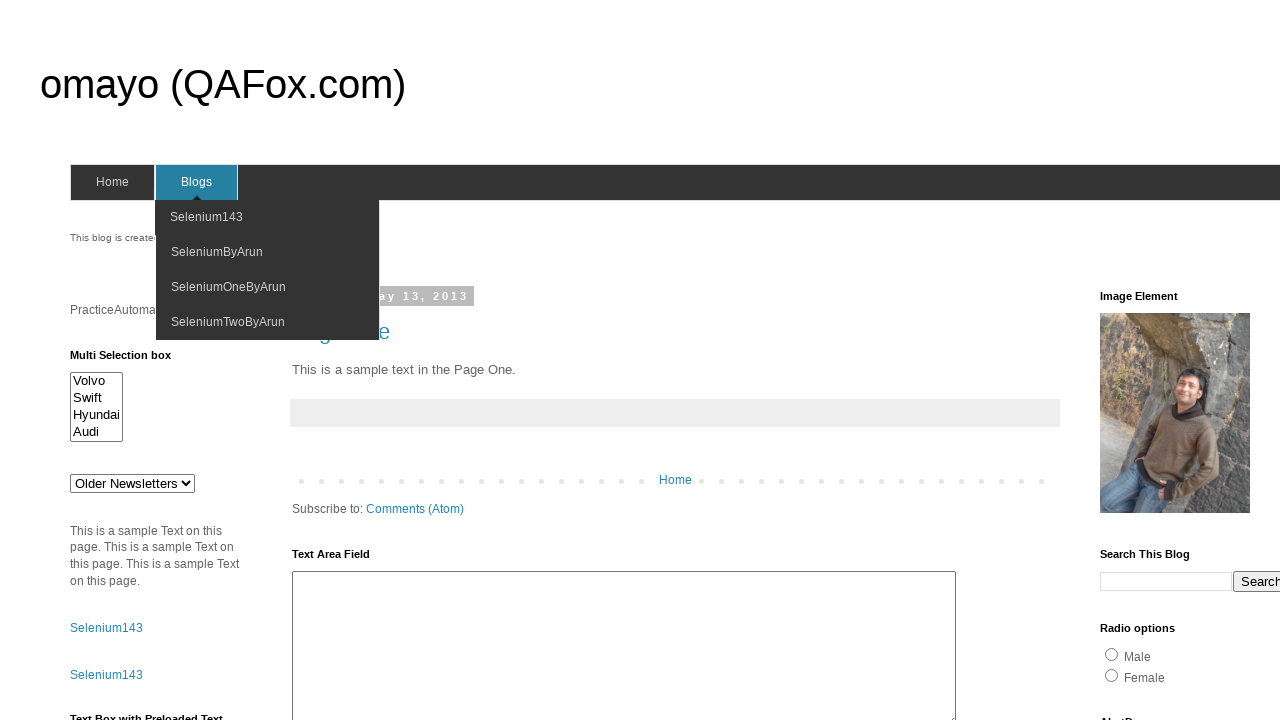

Hovered over Selenium143 submenu item at (206, 217) on xpath=//a/span[text()='Selenium143']
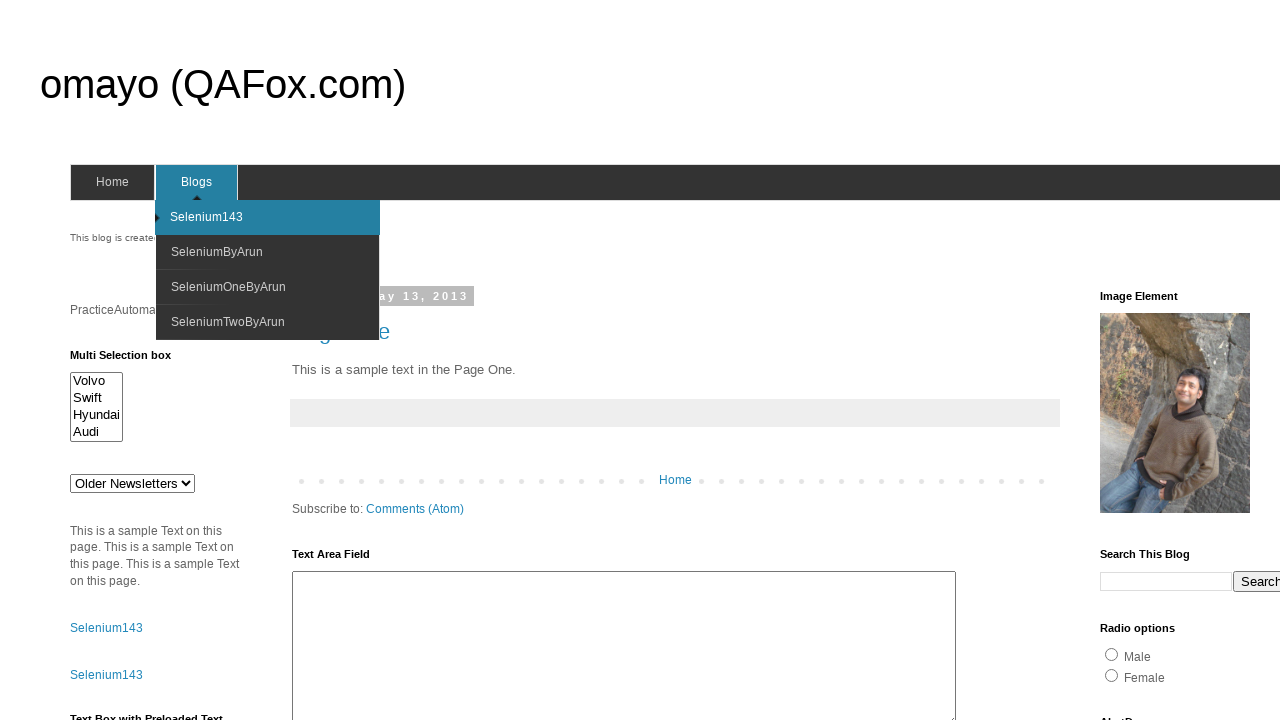

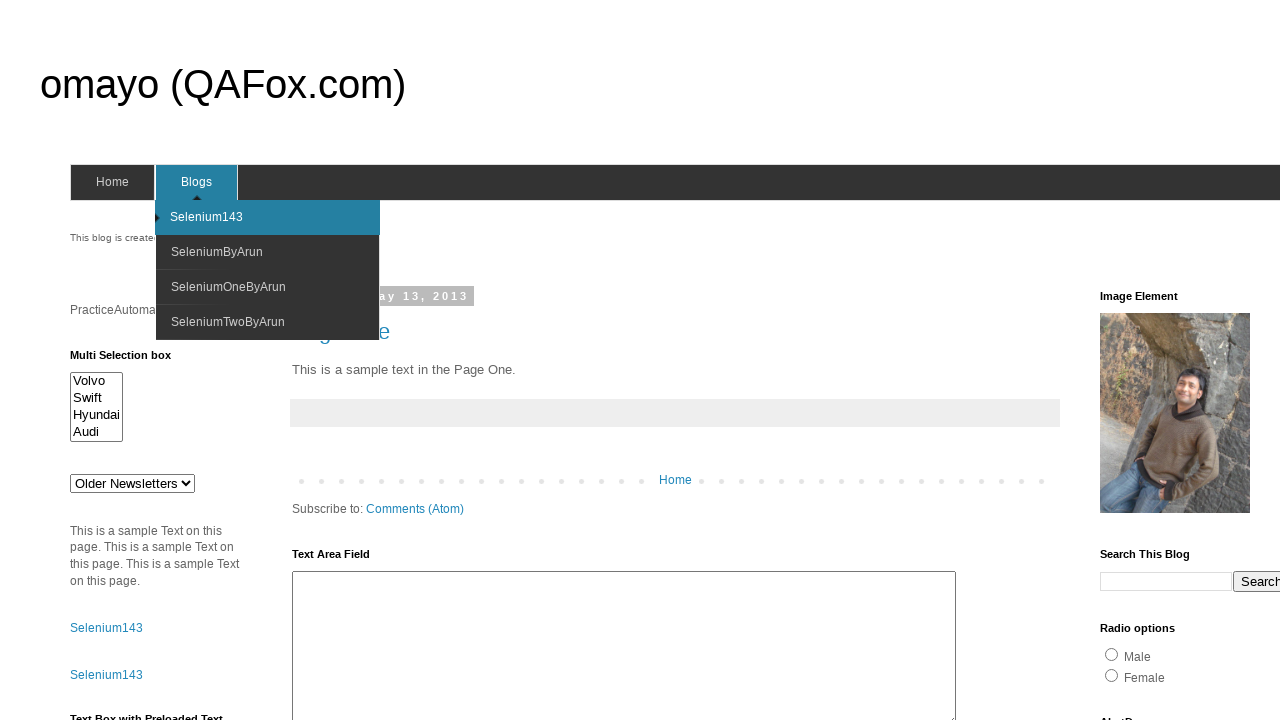